Opens the OrangeHRM demo website and waits for the page to load. This is a basic browser navigation test that verifies the site is accessible.

Starting URL: https://opensource-demo.orangehrmlive.com/

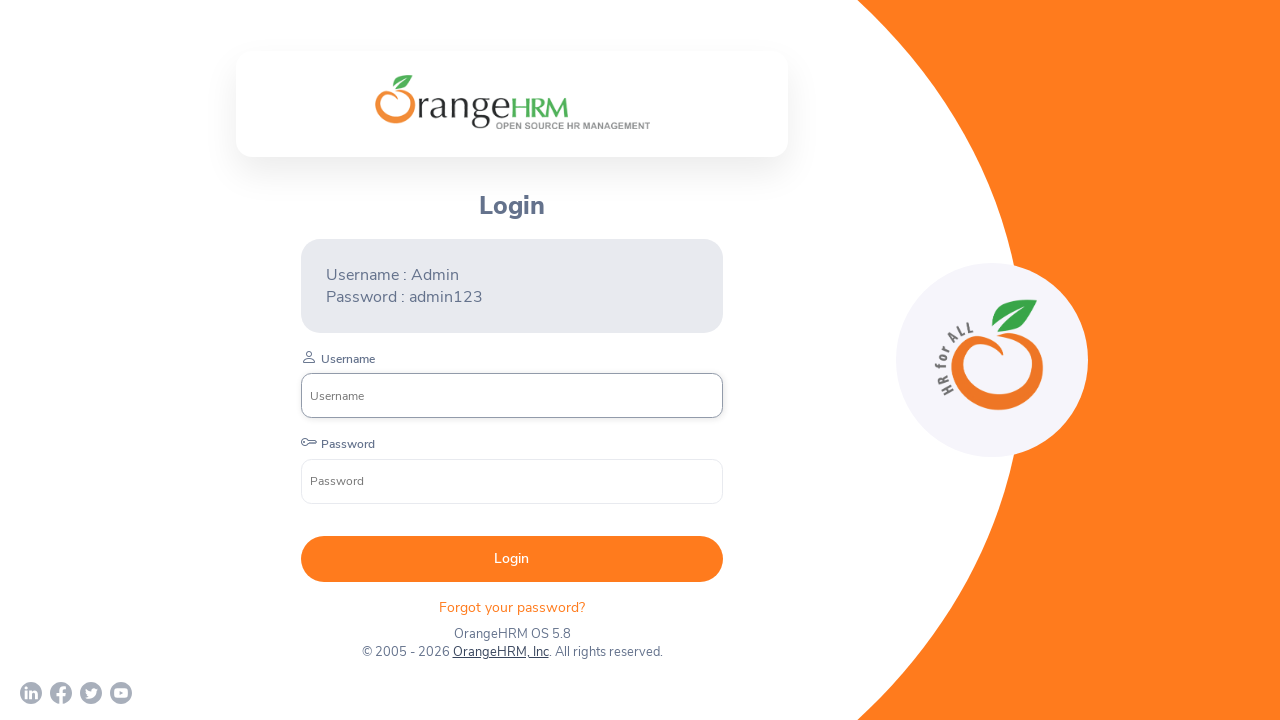

OrangeHRM demo website loaded and login form is visible
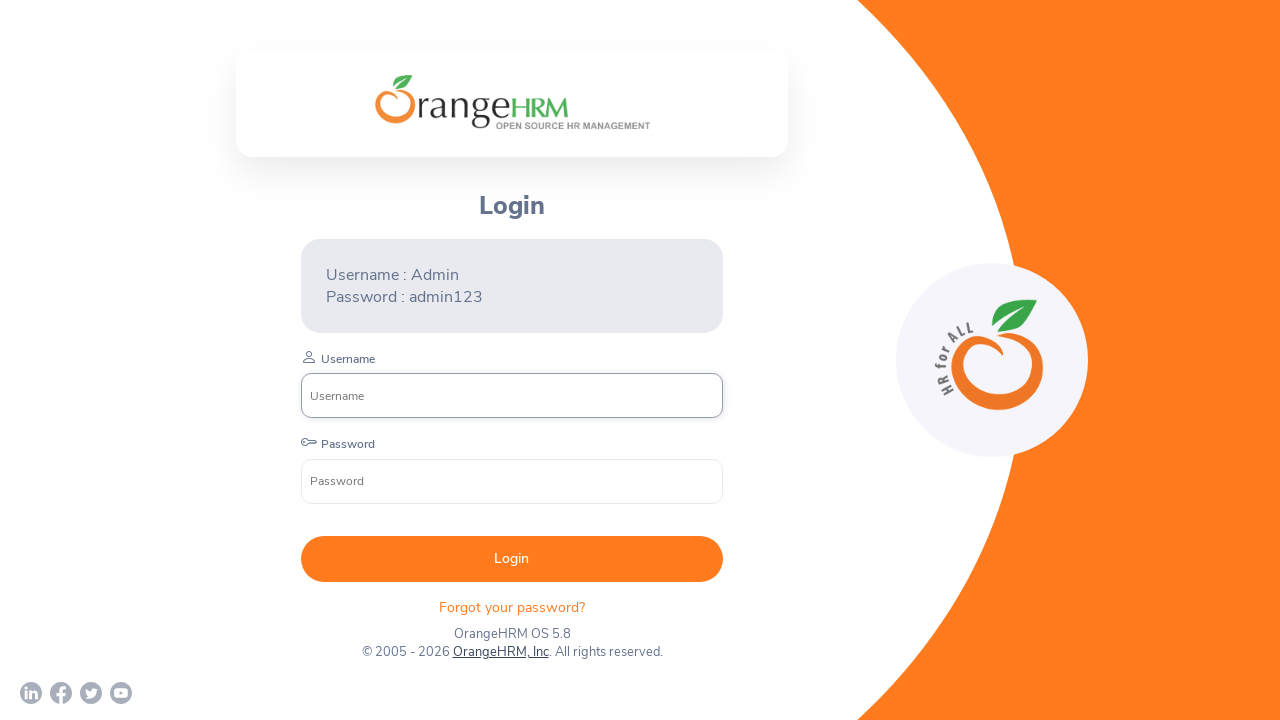

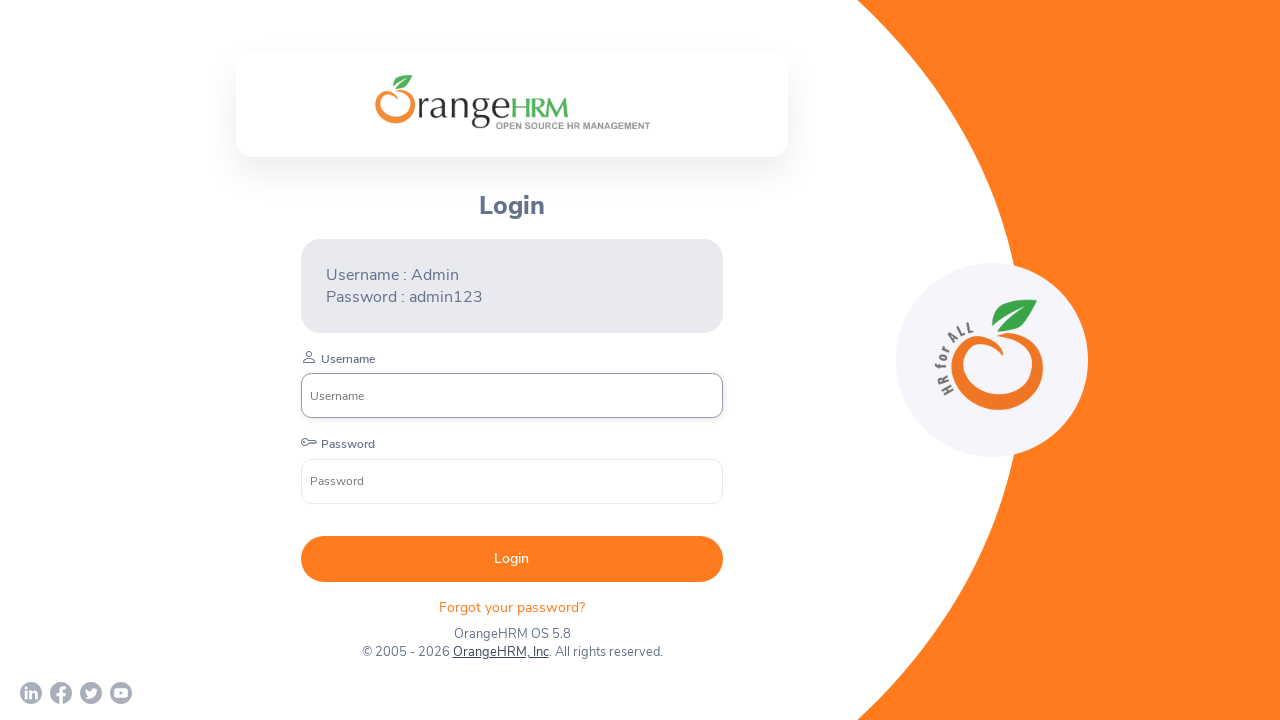